Tests dropdown menu interactions on the Formy project website, navigating through various dropdown options and menu items

Starting URL: https://formy-project.herokuapp.com/dropdown

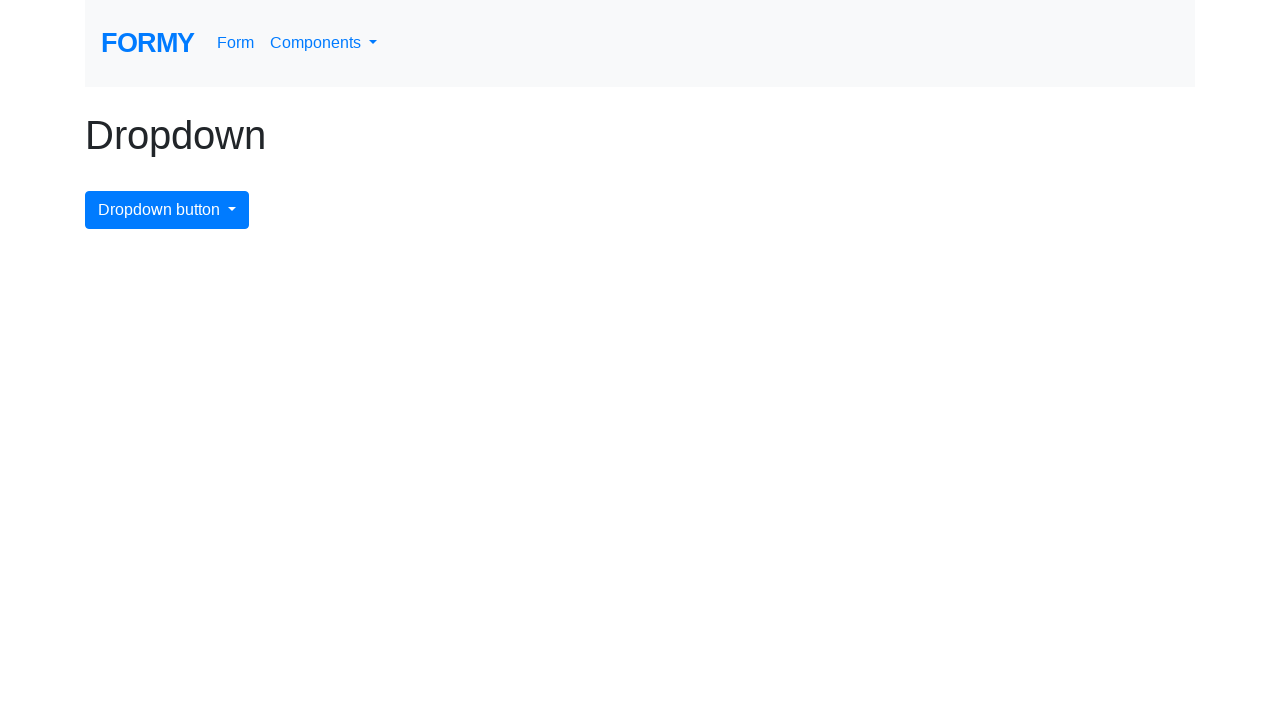

Clicked on the dropdown menu button at (167, 210) on #dropdownMenuButton
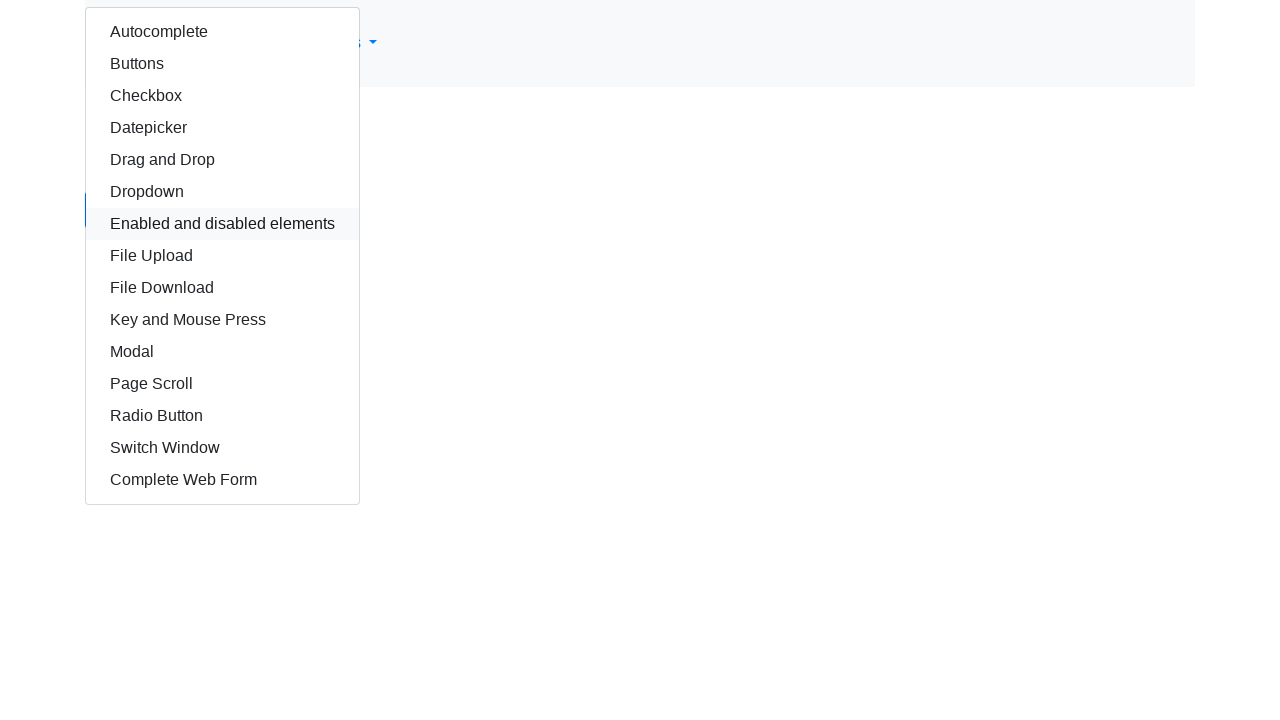

Clicked on the first dropdown option following Switch Window at (222, 480) on xpath=(.//*[normalize-space(text()) and normalize-space(.)='Switch Window'])[2]/
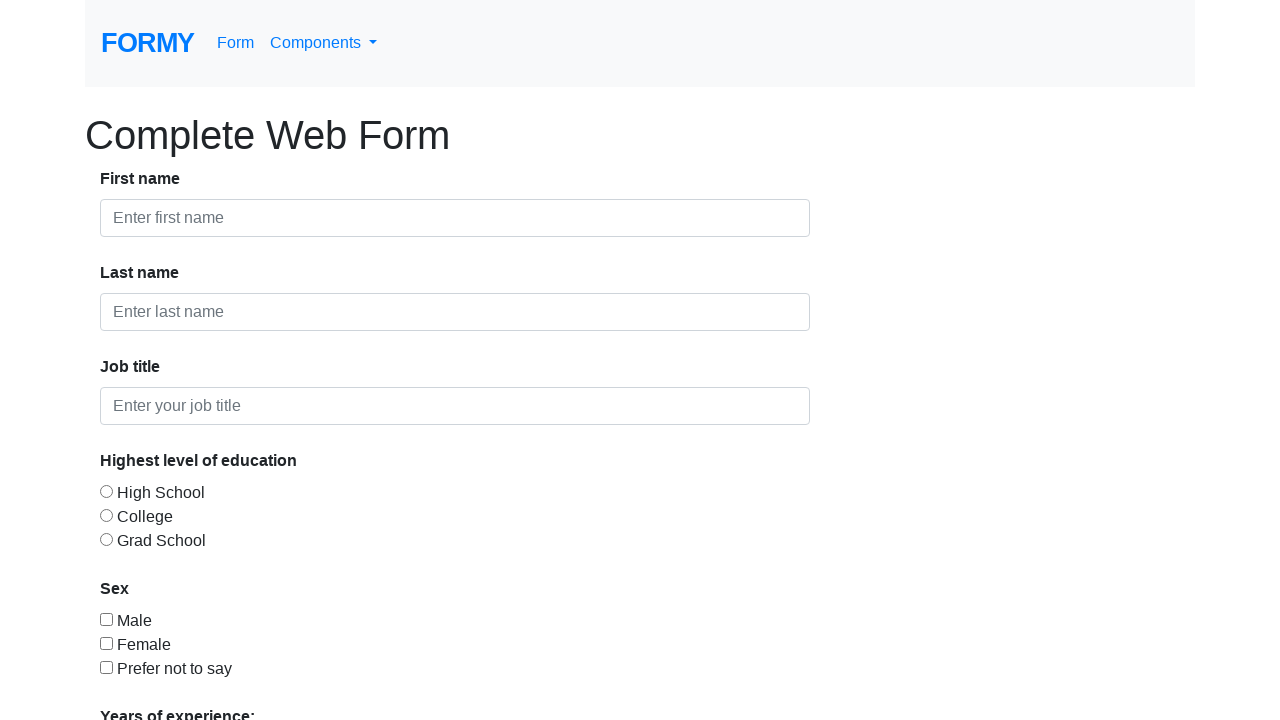

Clicked on navbar dropdown menu link at (324, 43) on #navbarDropdownMenuLink
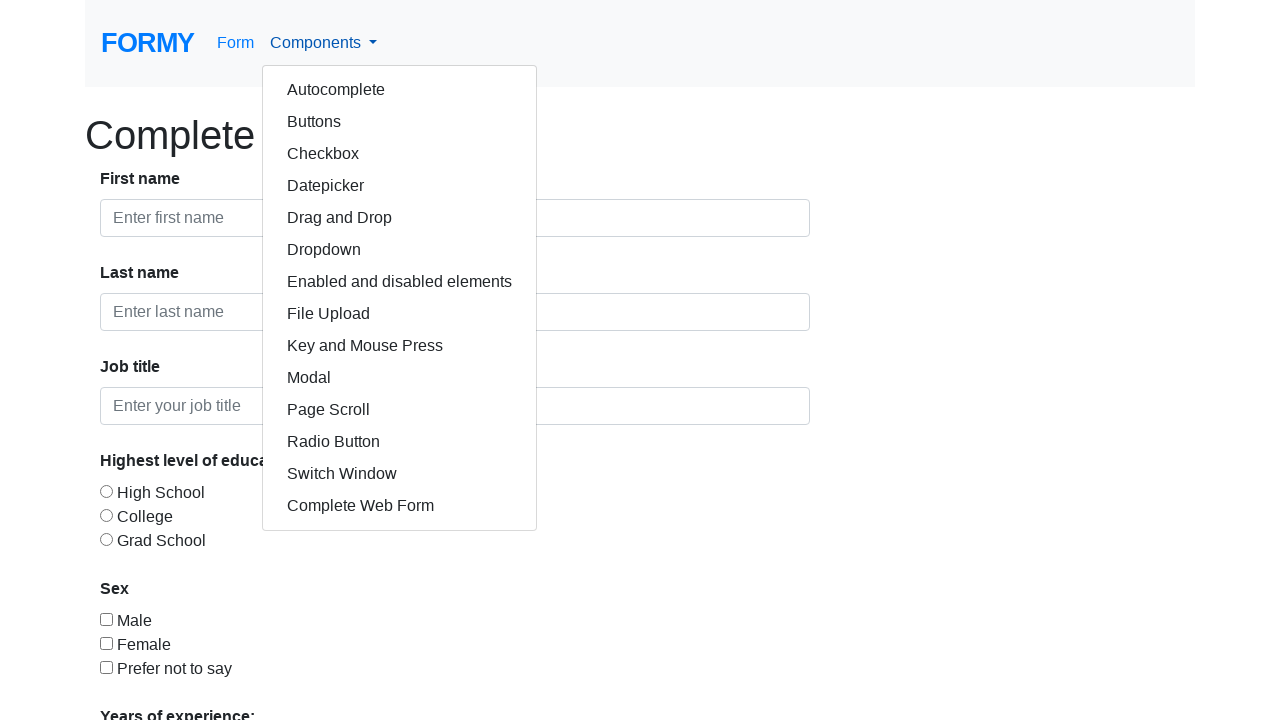

Clicked on Dropdown link in the navbar menu at (400, 250) on a:has-text('Dropdown')
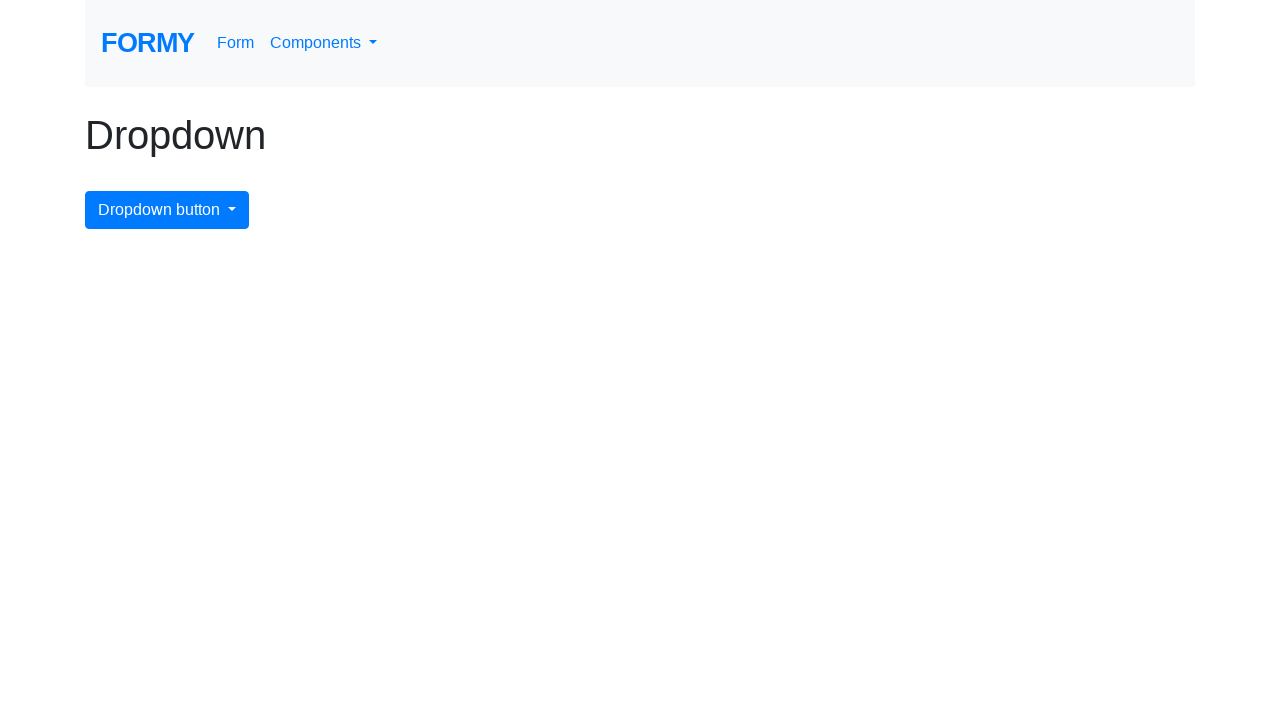

Clicked on the dropdown menu button again at (167, 210) on #dropdownMenuButton
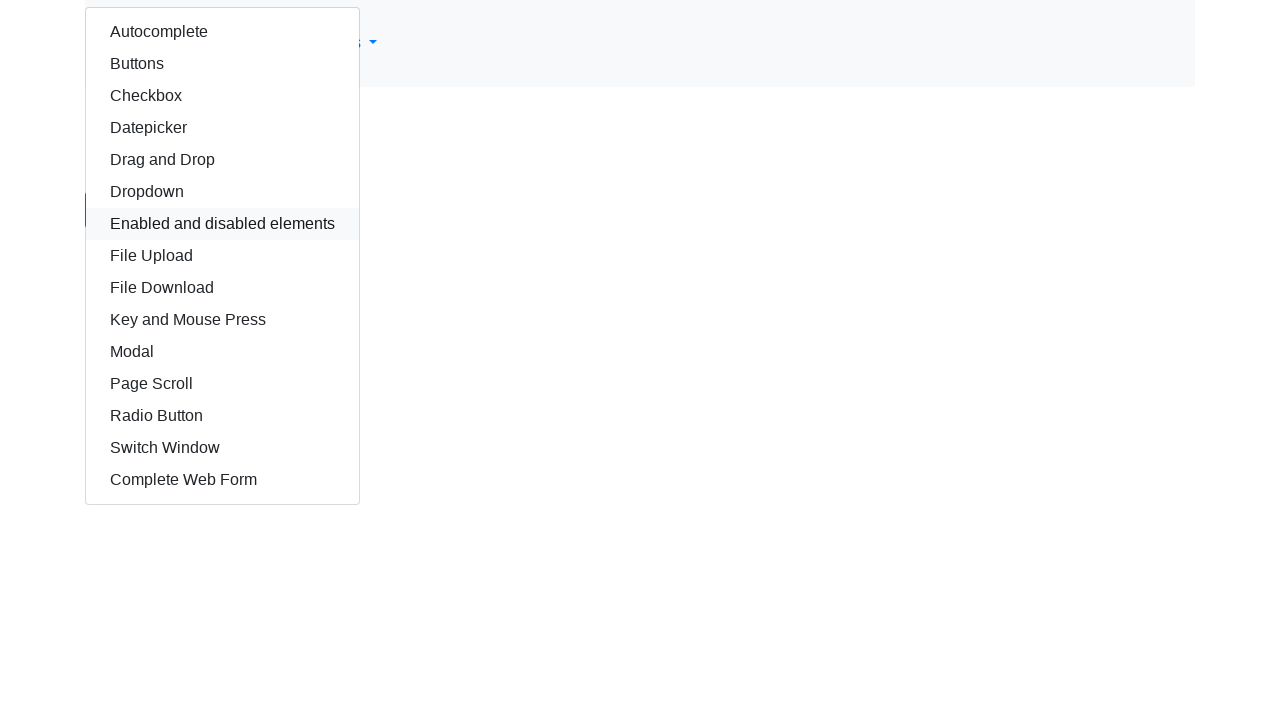

Clicked on another dropdown option following Page Scroll at (222, 416) on xpath=(.//*[normalize-space(text()) and normalize-space(.)='Page Scroll'])[2]/fo
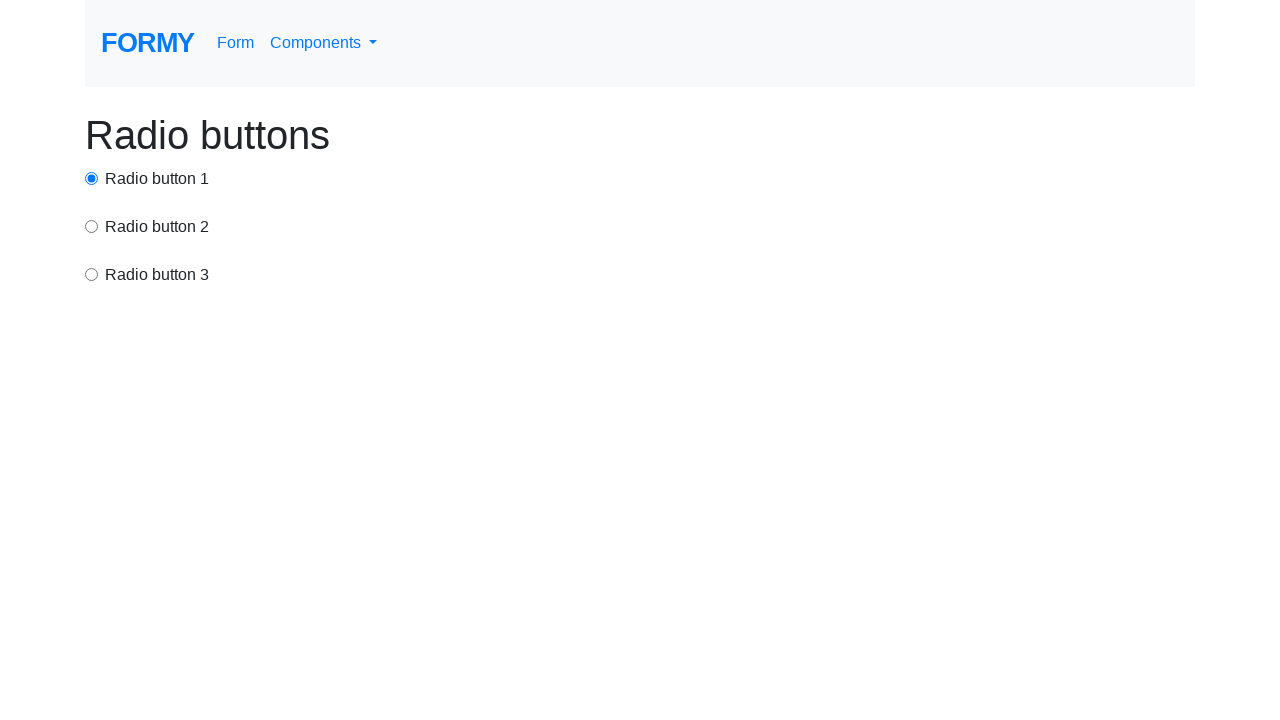

Clicked on navbar dropdown menu link at (324, 43) on #navbarDropdownMenuLink
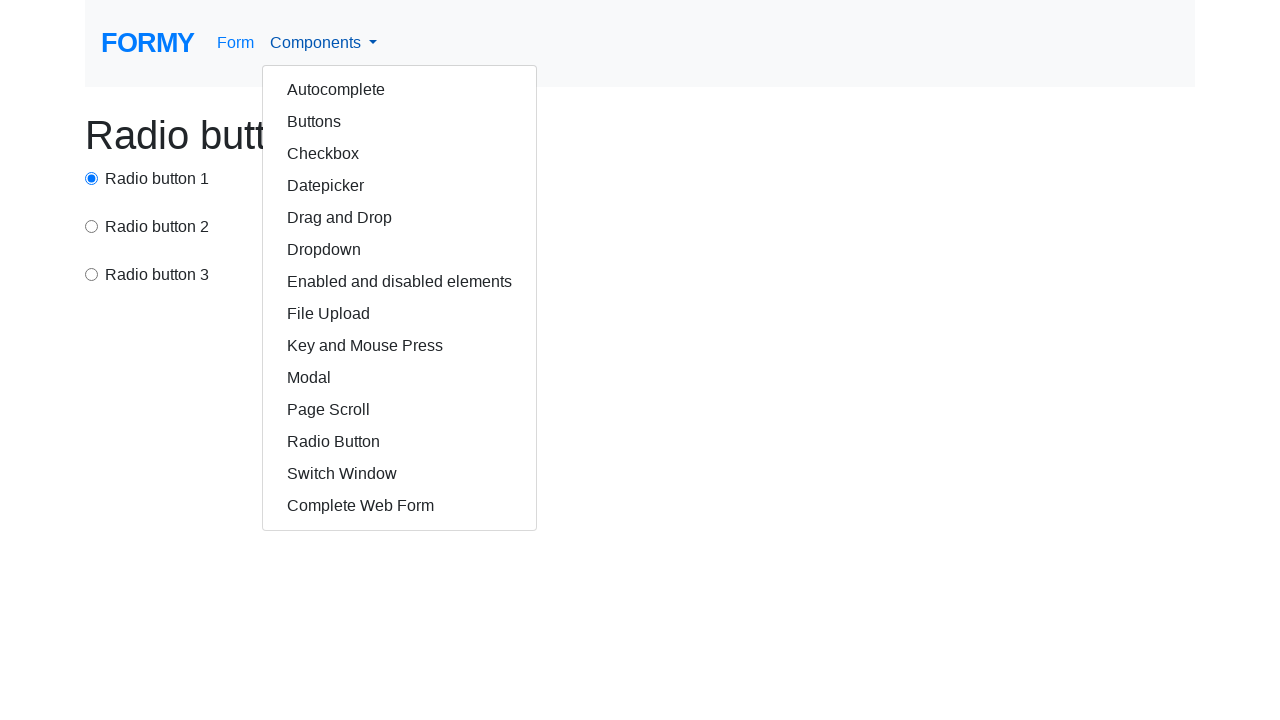

Clicked on Buttons link in the navbar menu at (400, 122) on a:has-text('Buttons')
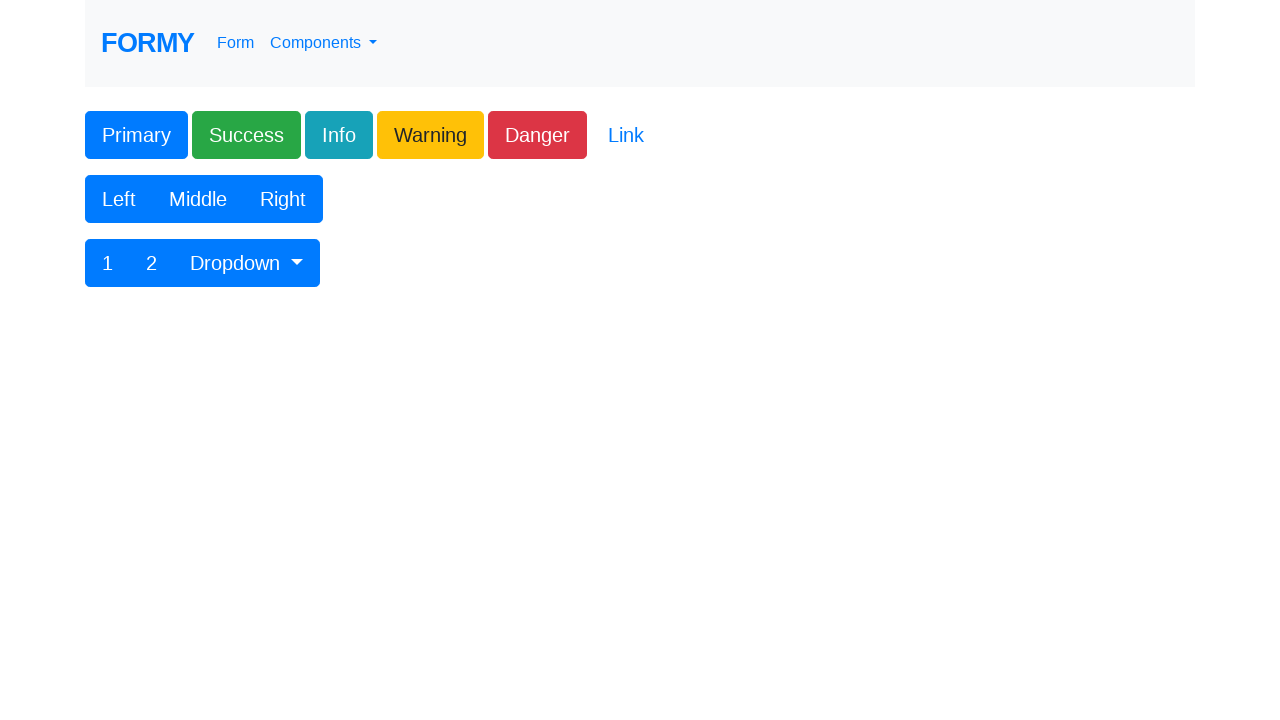

Clicked on navbar dropdown menu link again at (324, 43) on #navbarDropdownMenuLink
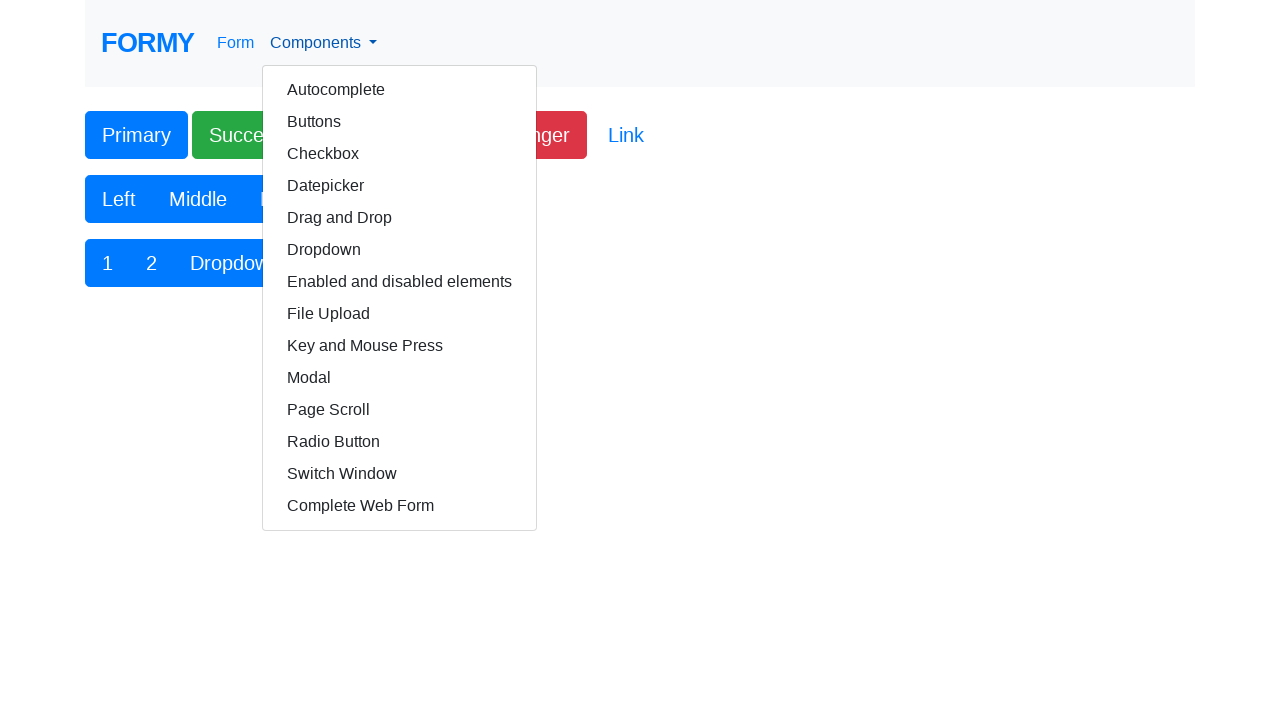

Clicked on Dropdown link in the navbar menu to return at (400, 250) on a:has-text('Dropdown')
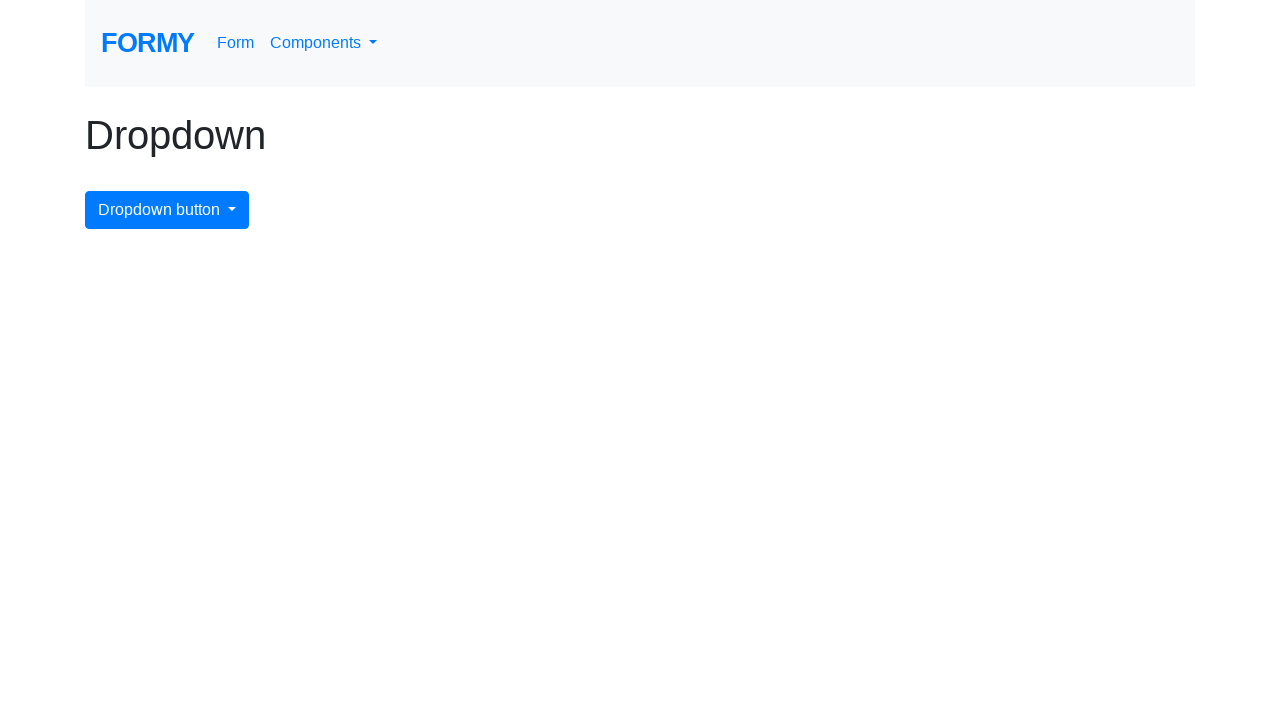

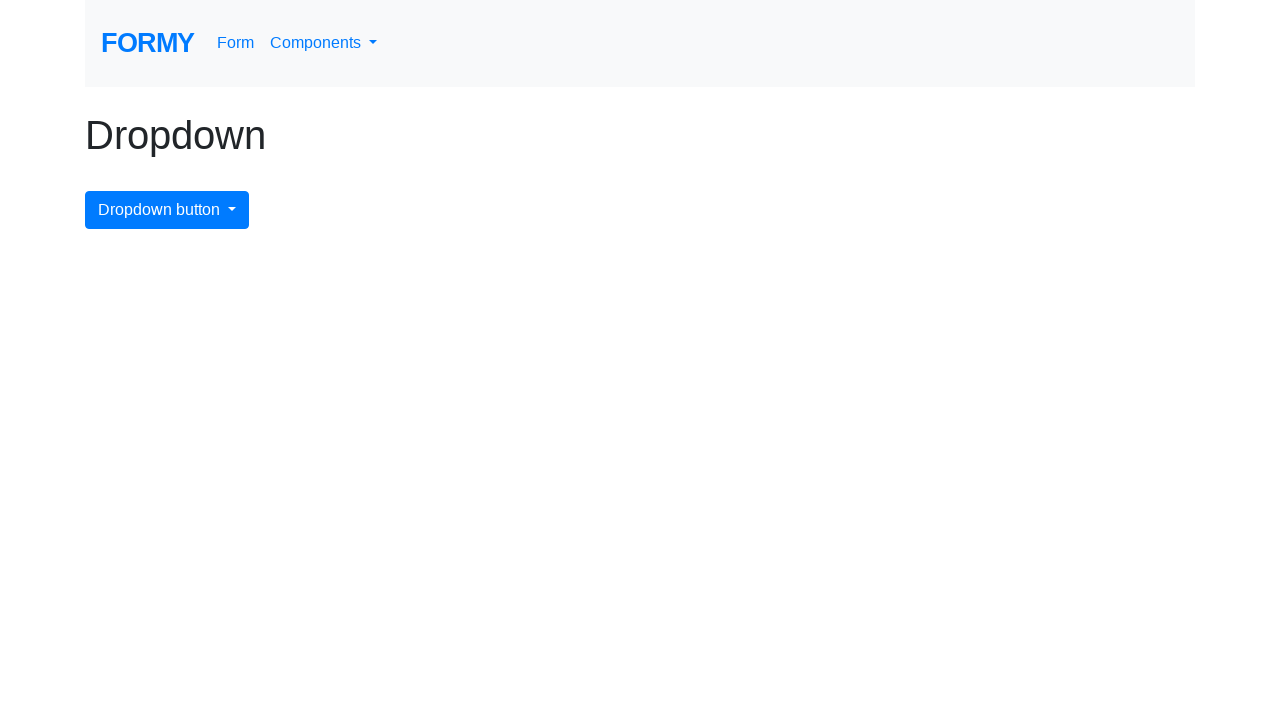